Tests A/B test opt-out by adding an opt-out cookie on the main page before navigating to the A/B test page, then verifying the opt-out worked

Starting URL: http://the-internet.herokuapp.com

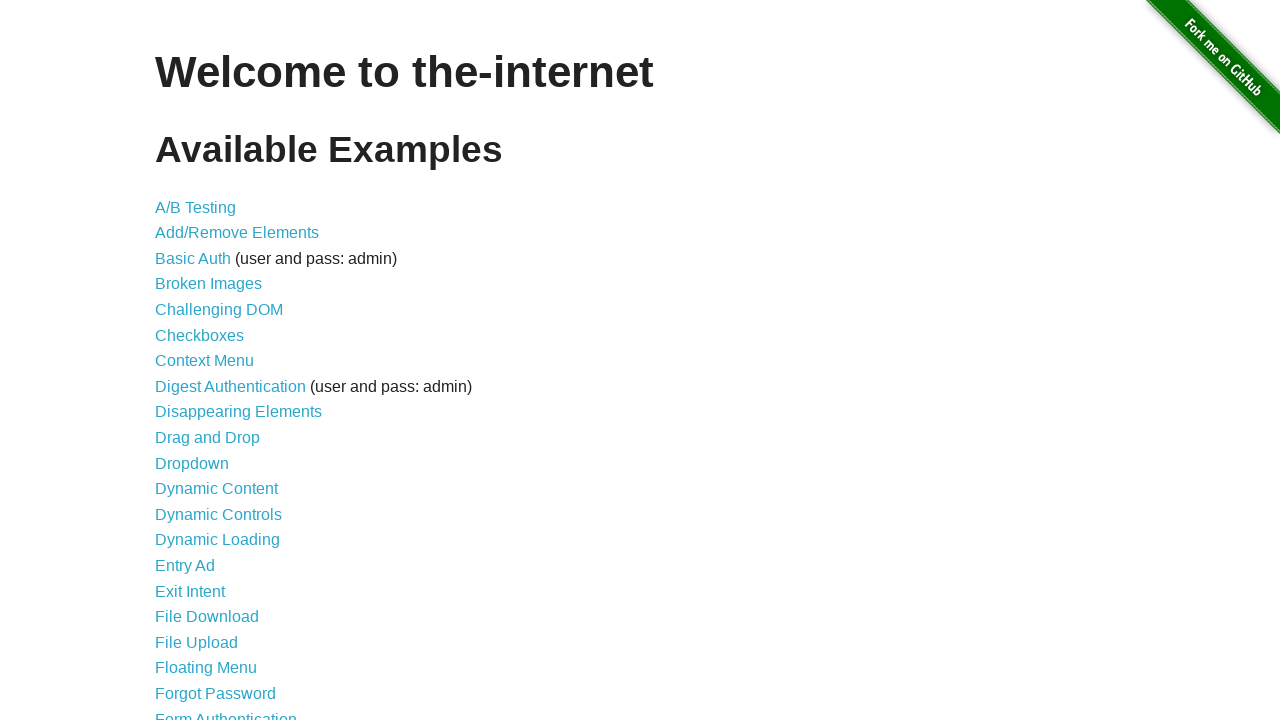

Added optimizelyOptOut cookie to context before visiting page
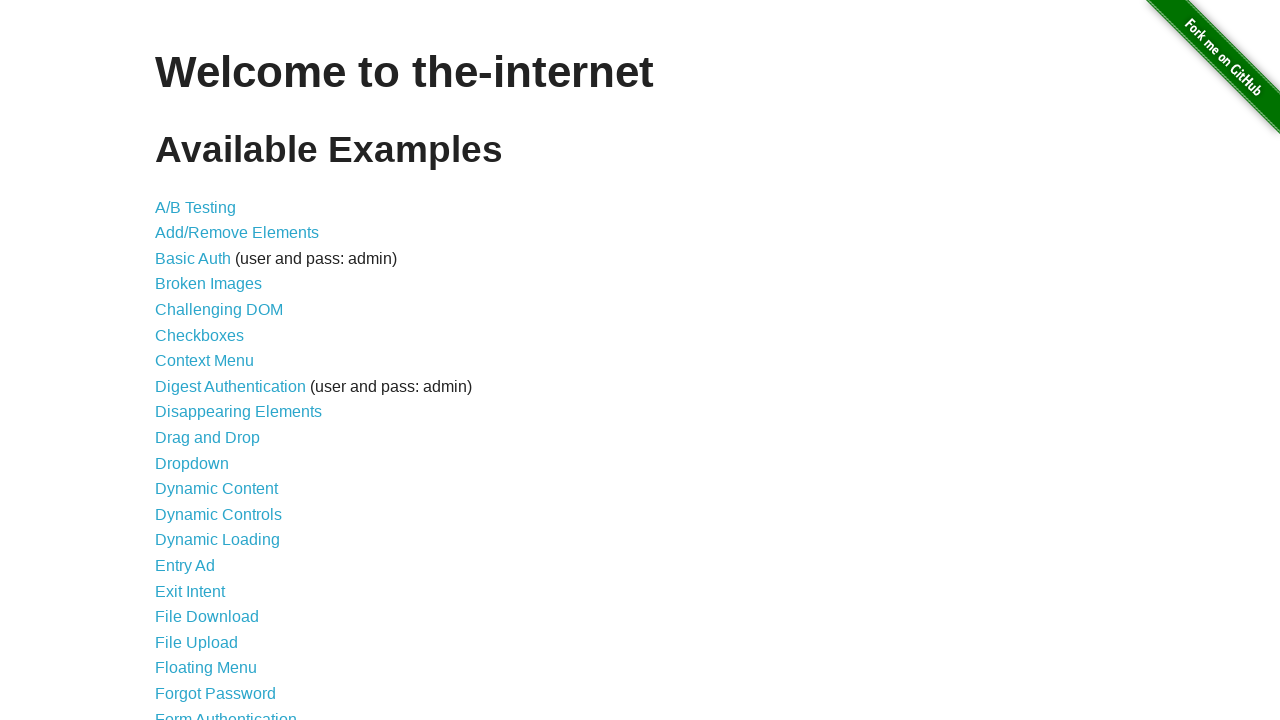

Navigated to A/B test page at /abtest
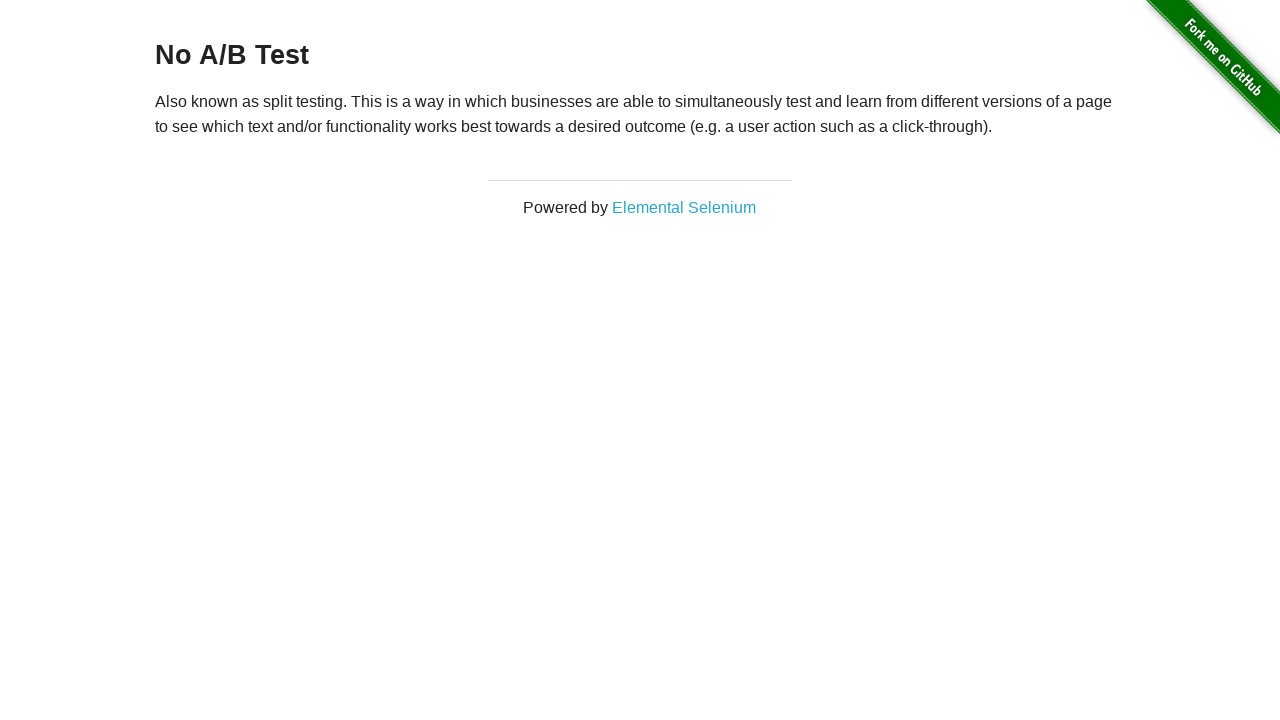

Retrieved heading text from page
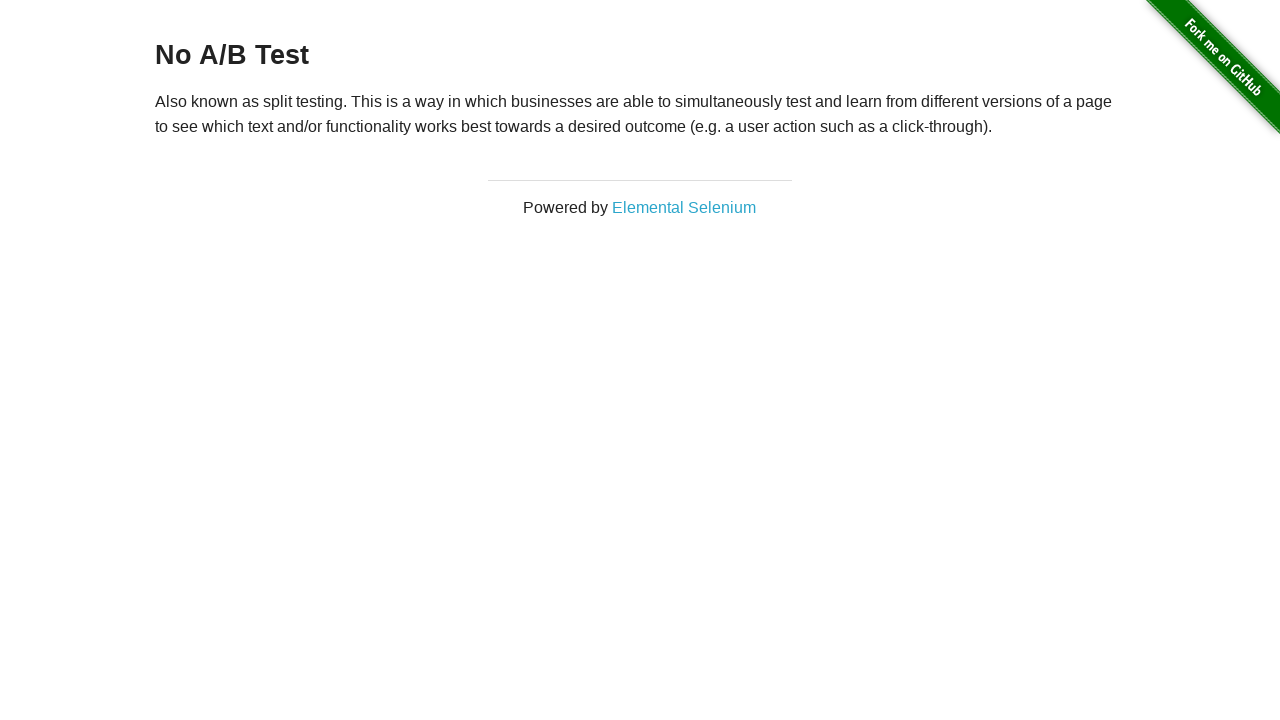

Verified heading text is 'No A/B Test' - opt-out cookie worked successfully
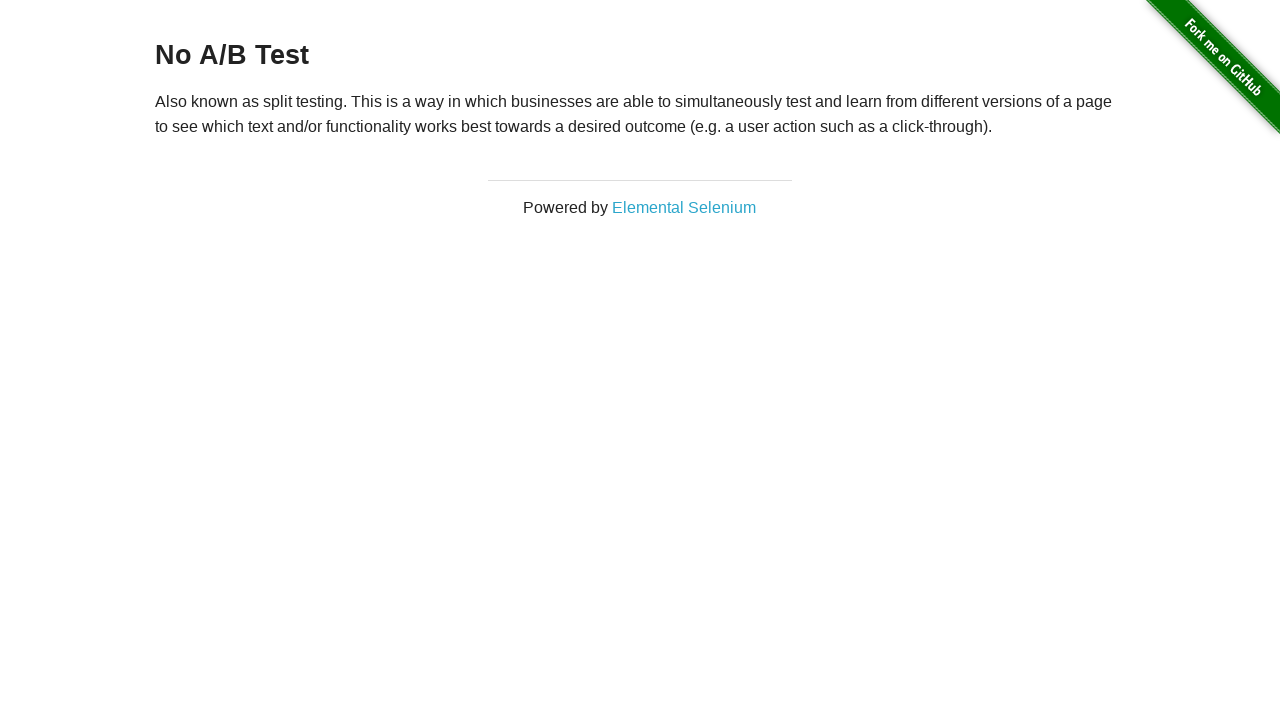

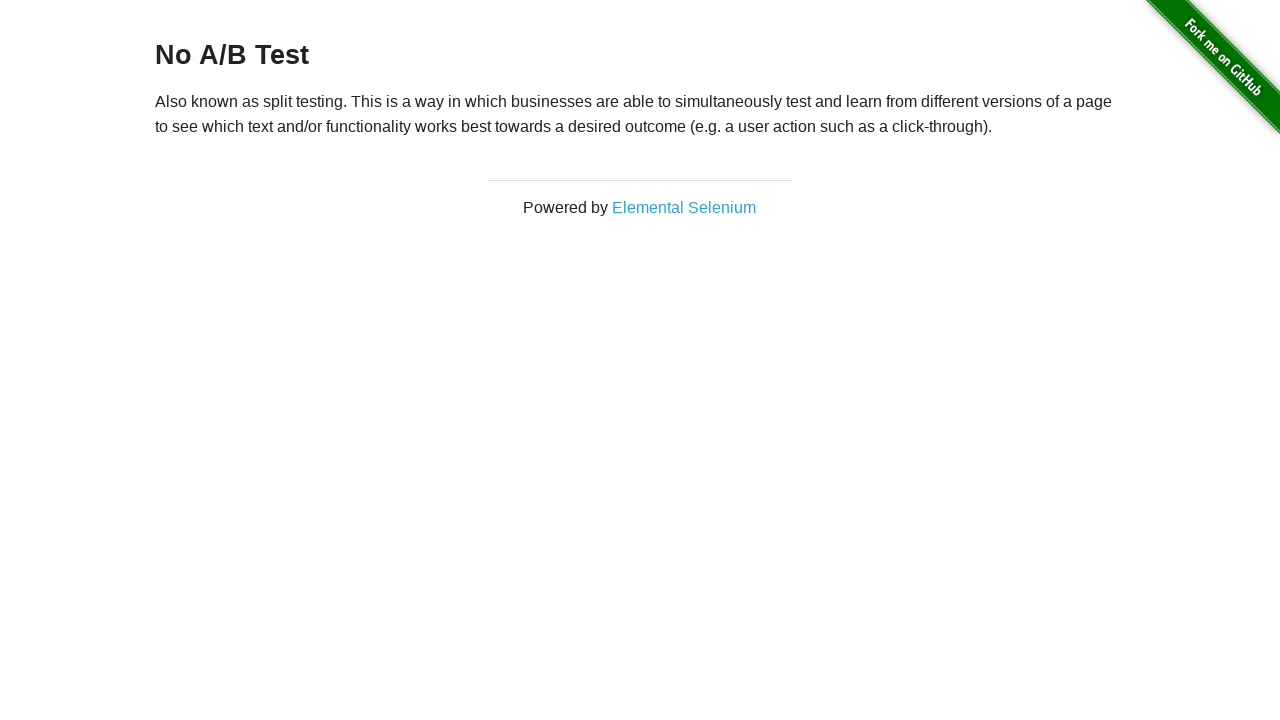